Navigates to the Reebok India website homepage and verifies the page loads successfully.

Starting URL: https://reebok.abfrl.in/

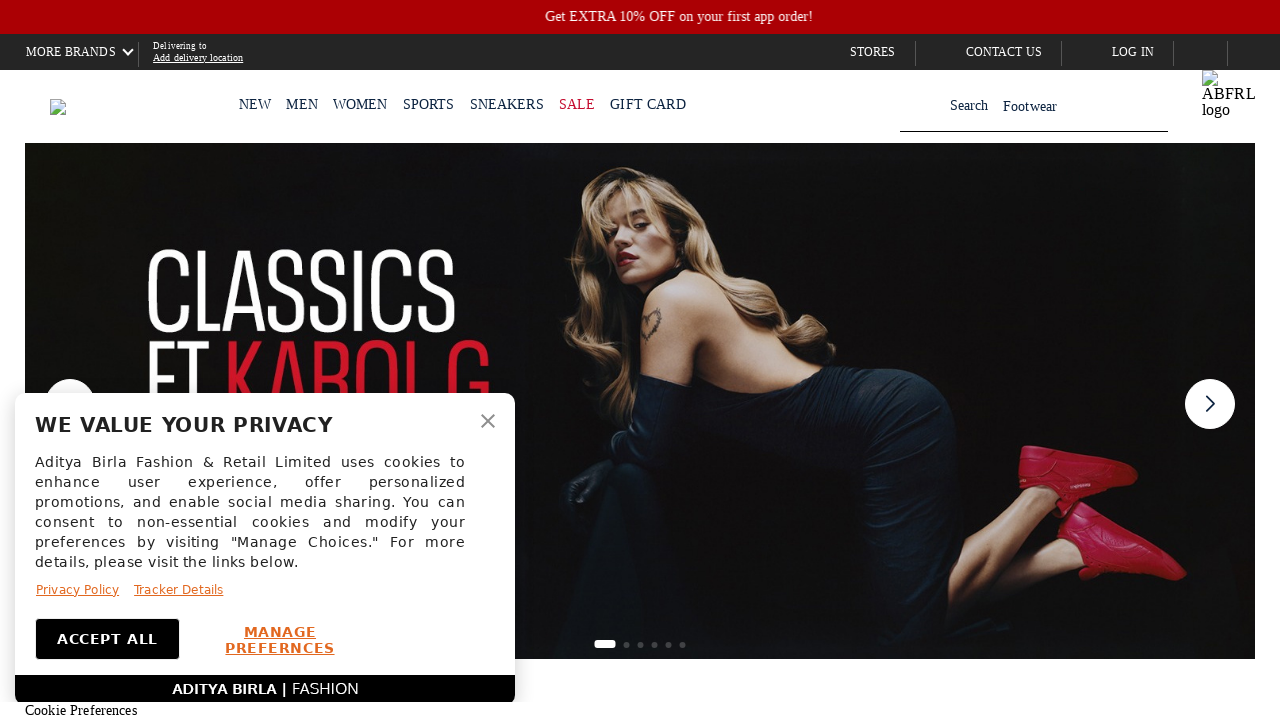

Navigated to Reebok India website homepage
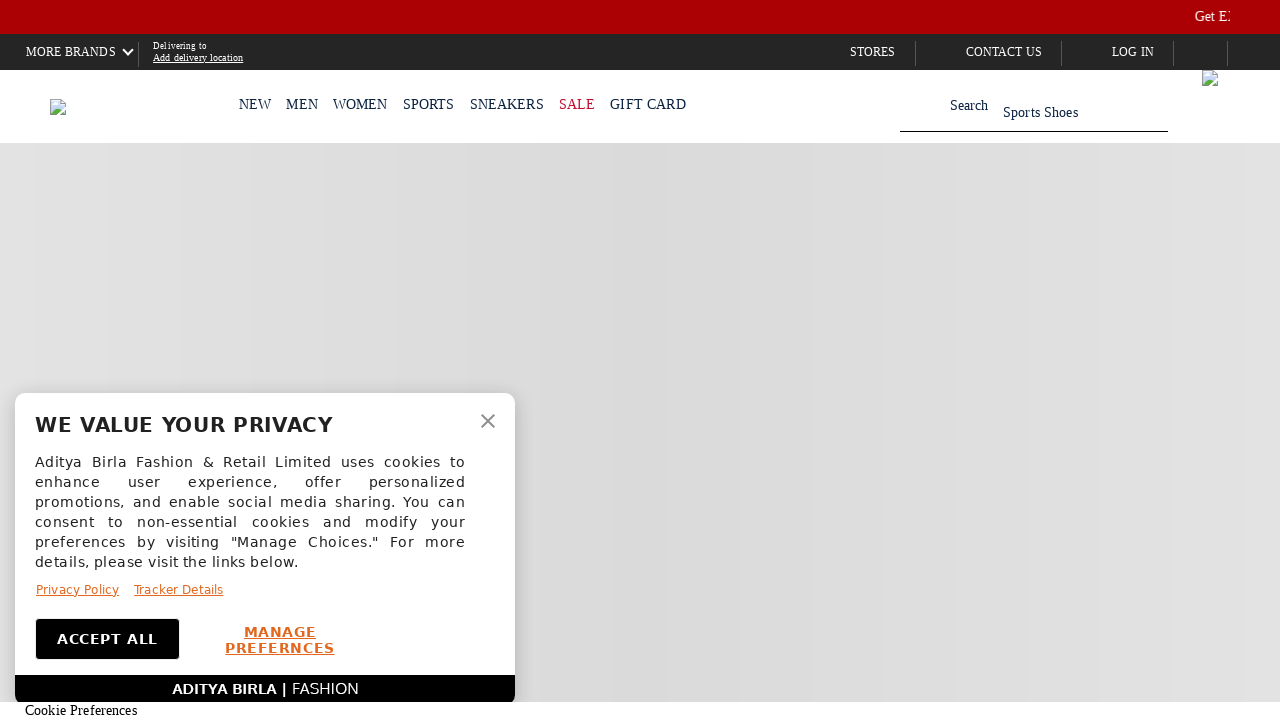

Page DOM content loaded successfully
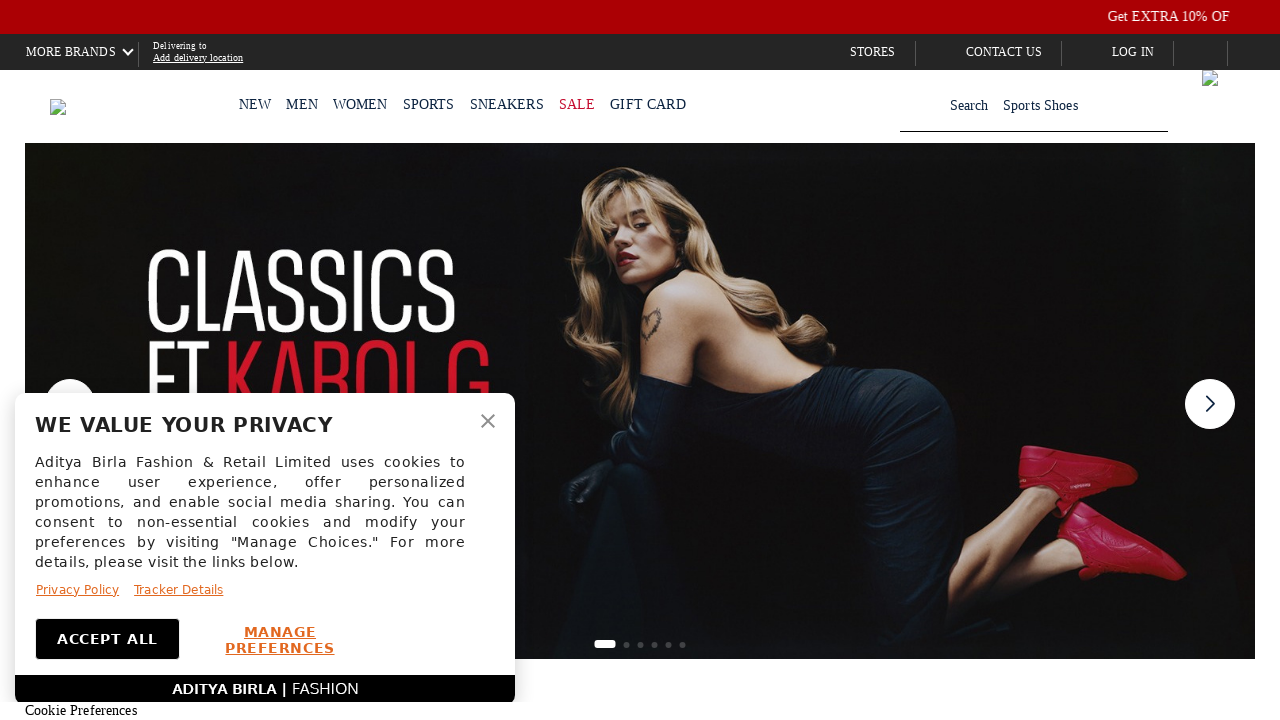

Verified page loaded at correct URL
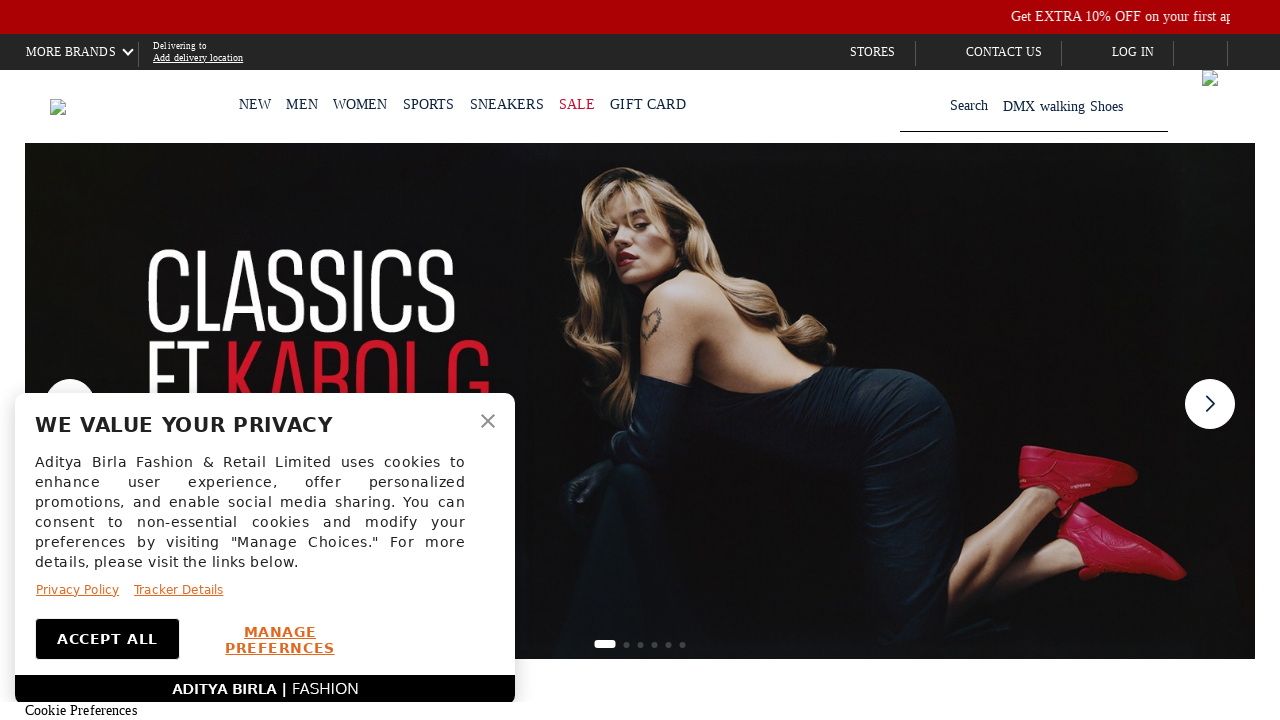

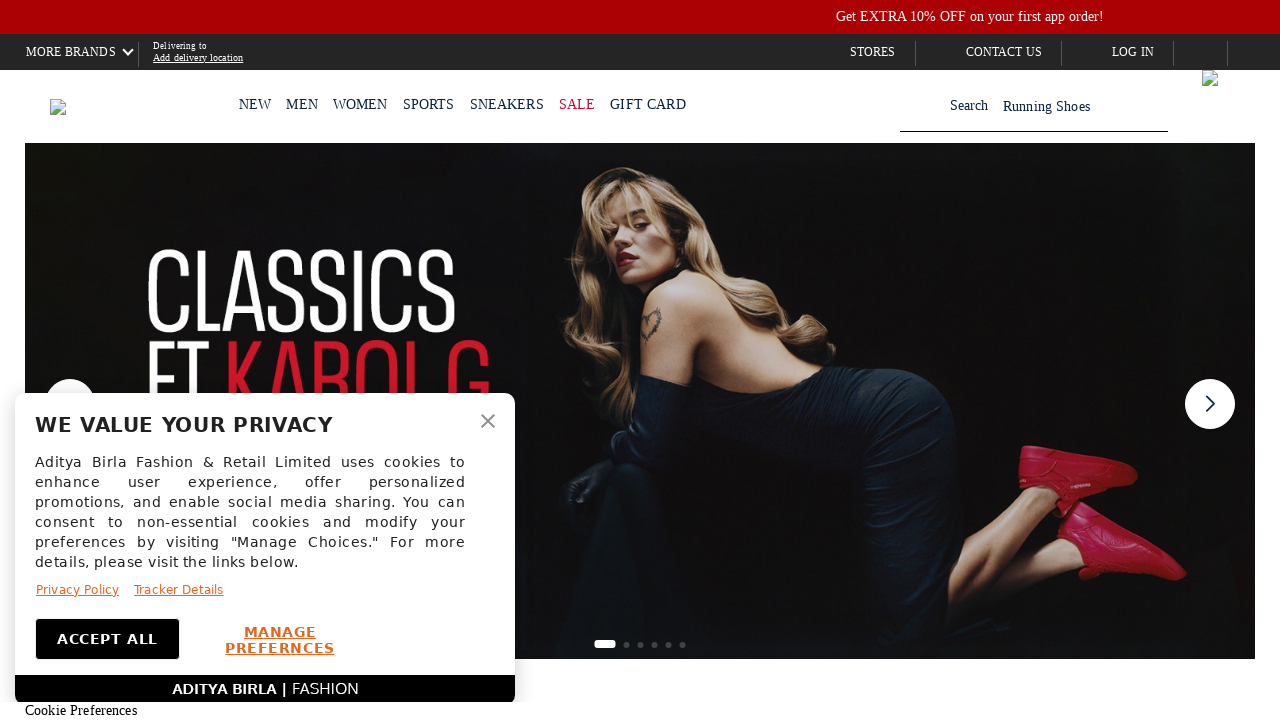